Tests different button interactions including double-click, right-click (context click), and regular click, verifying the appropriate message appears for each.

Starting URL: https://demoqa.com/buttons

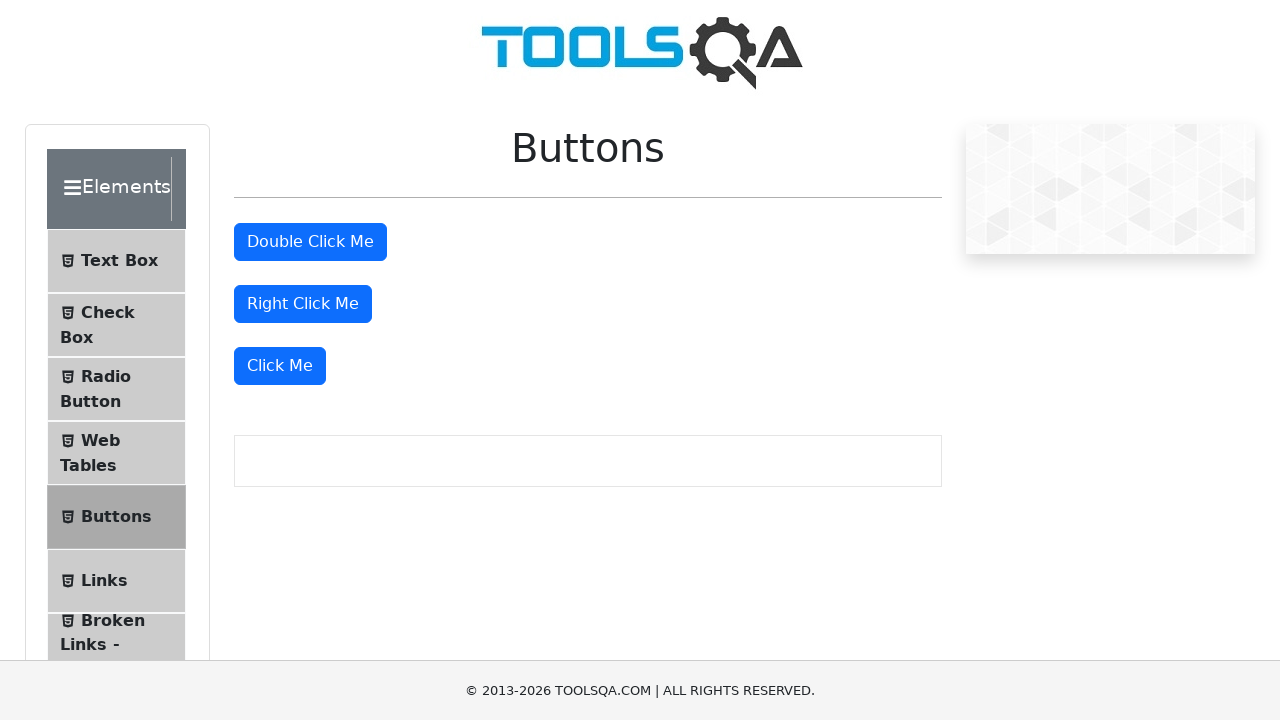

Double-clicked the double-click button at (310, 242) on #doubleClickBtn
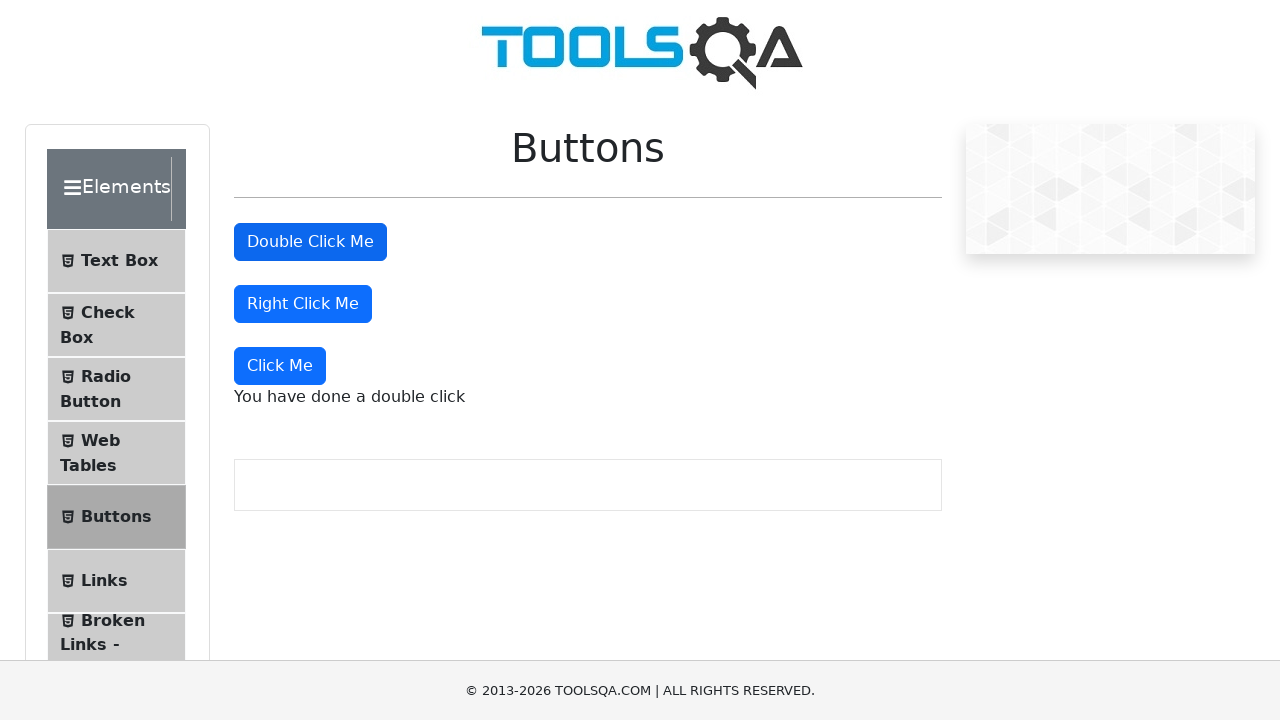

Double-click message appeared
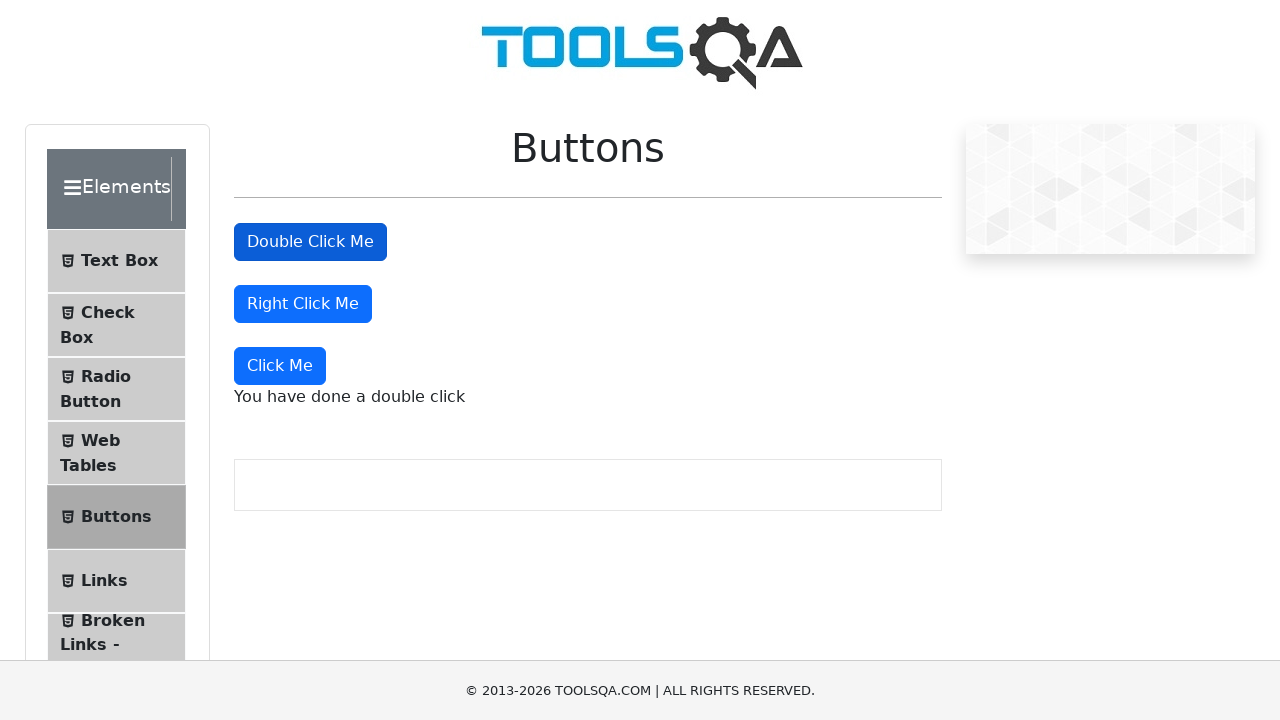

Right-clicked the right-click button at (303, 304) on #rightClickBtn
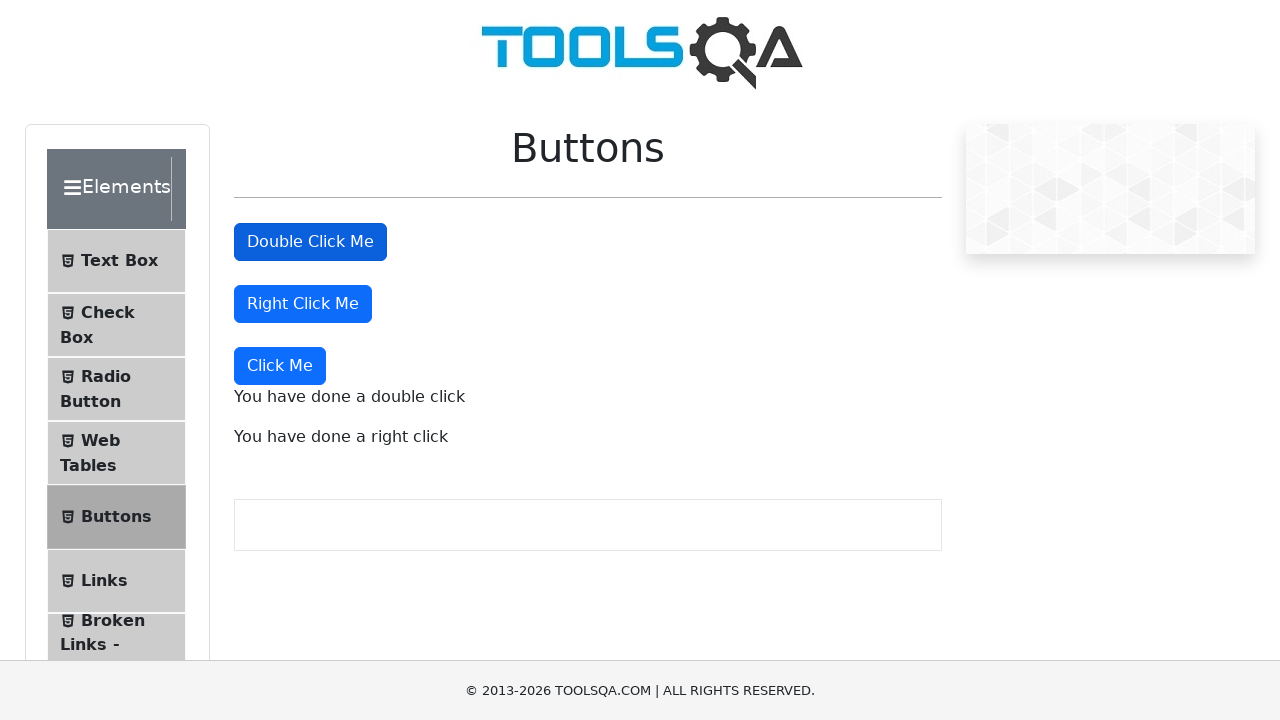

Right-click message appeared
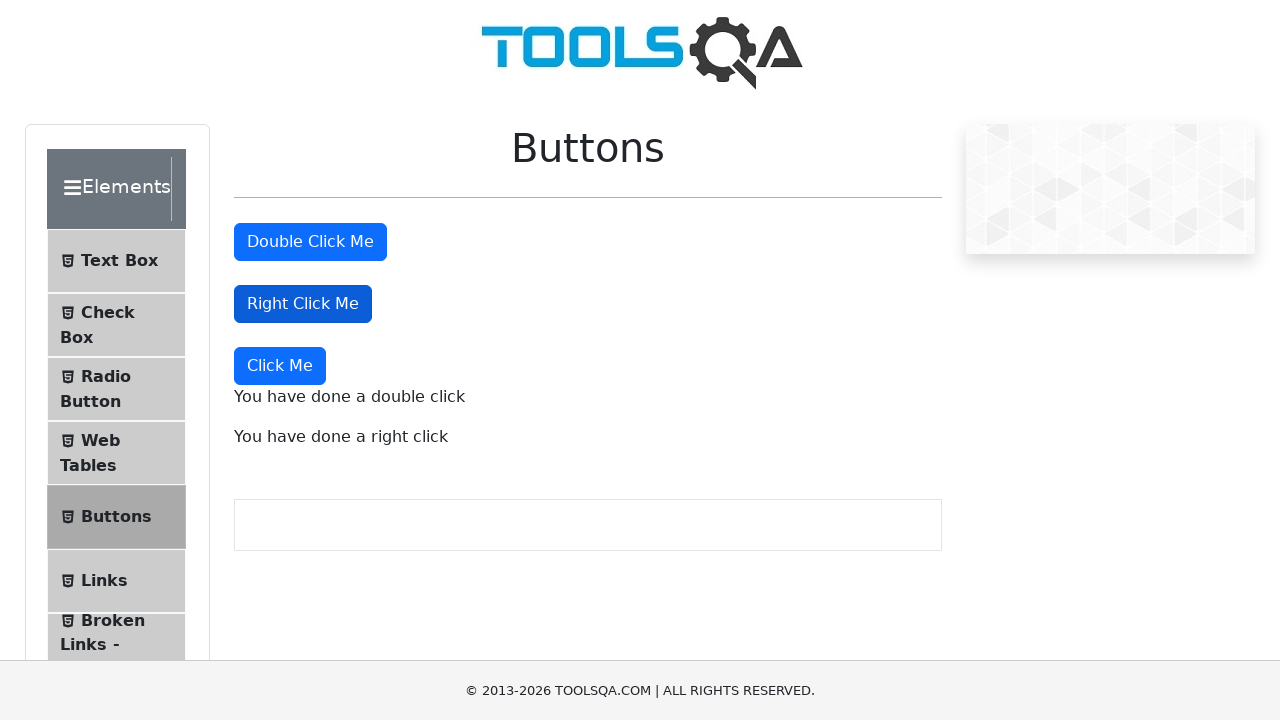

Clicked the dynamic button at (280, 366) on xpath=//button[text()='Click Me']
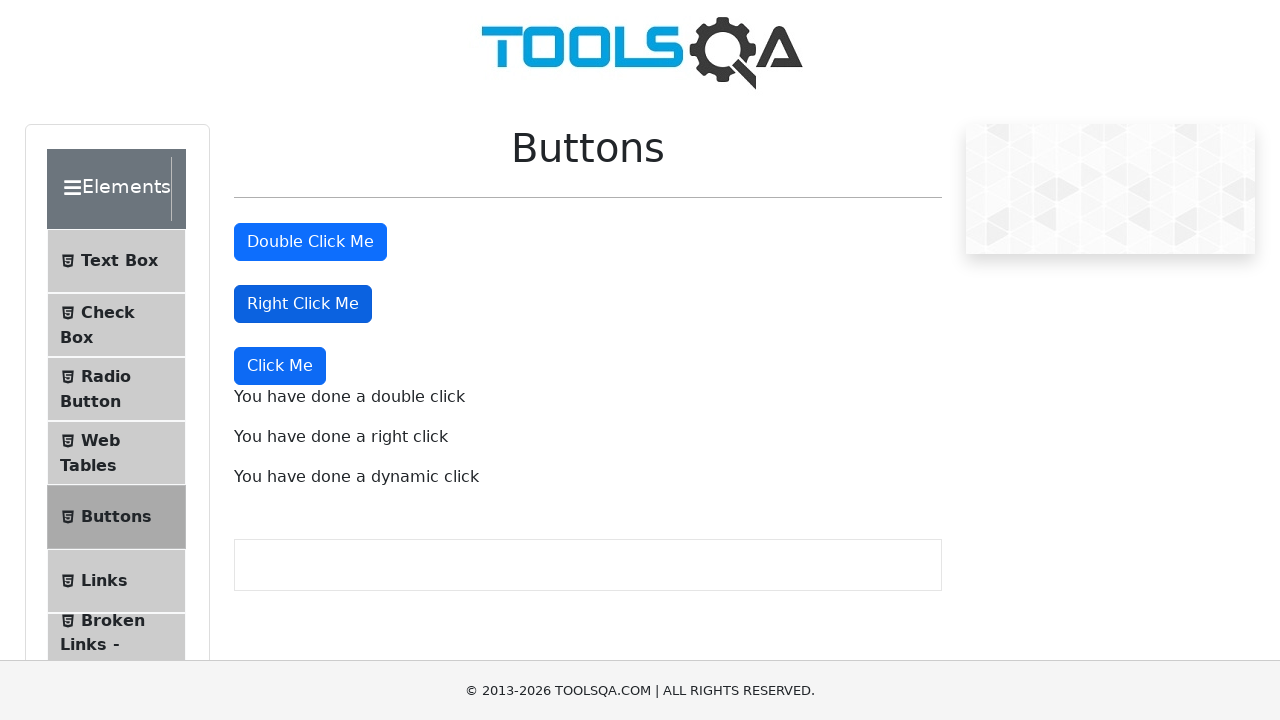

Dynamic click message appeared
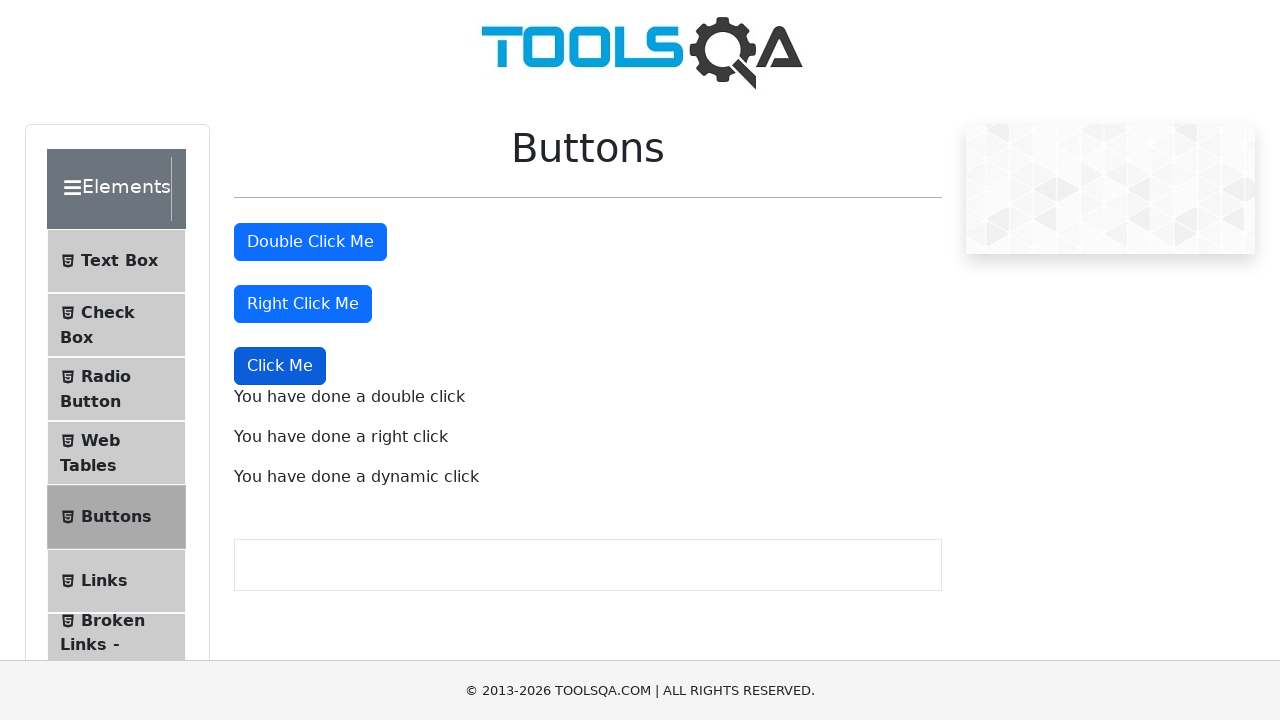

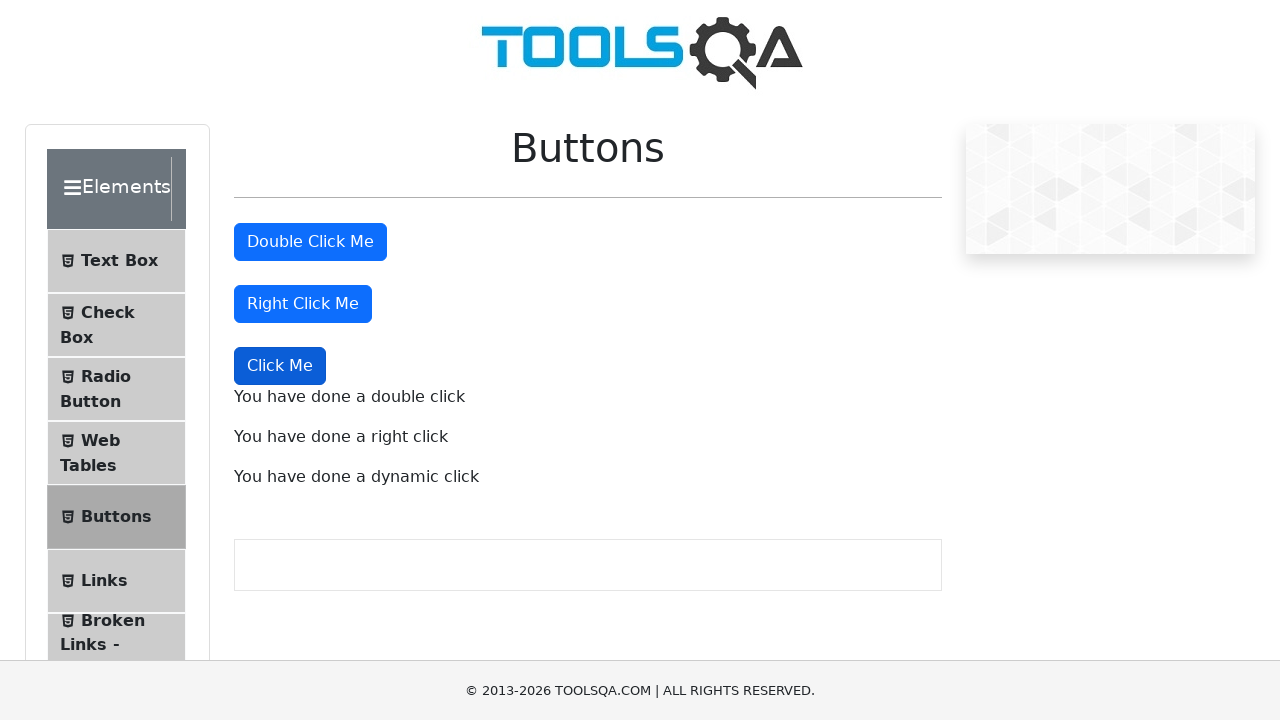